Tests input form validation by filling out a complete contact form with name, email, password, company details, address information, and submitting it to verify successful submission message.

Starting URL: https://www.lambdatest.com/selenium-playground/input-form-demo

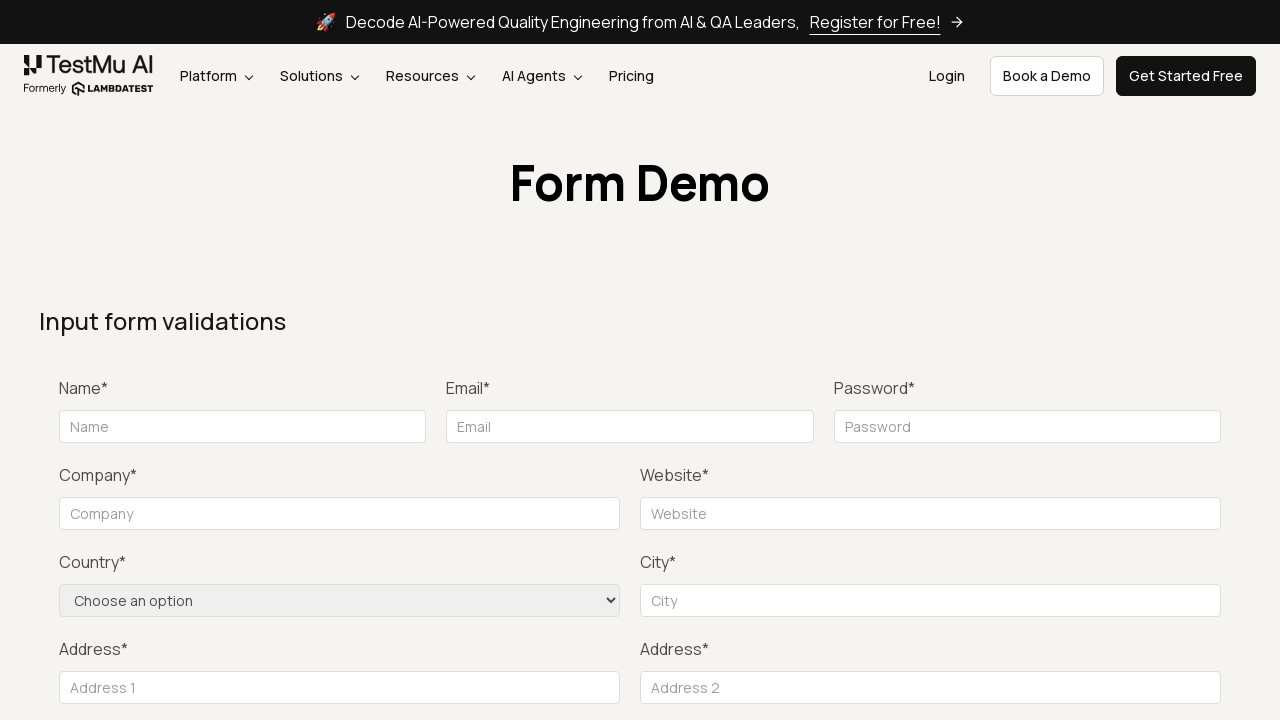

Filled name field with 'Jack' on input#name
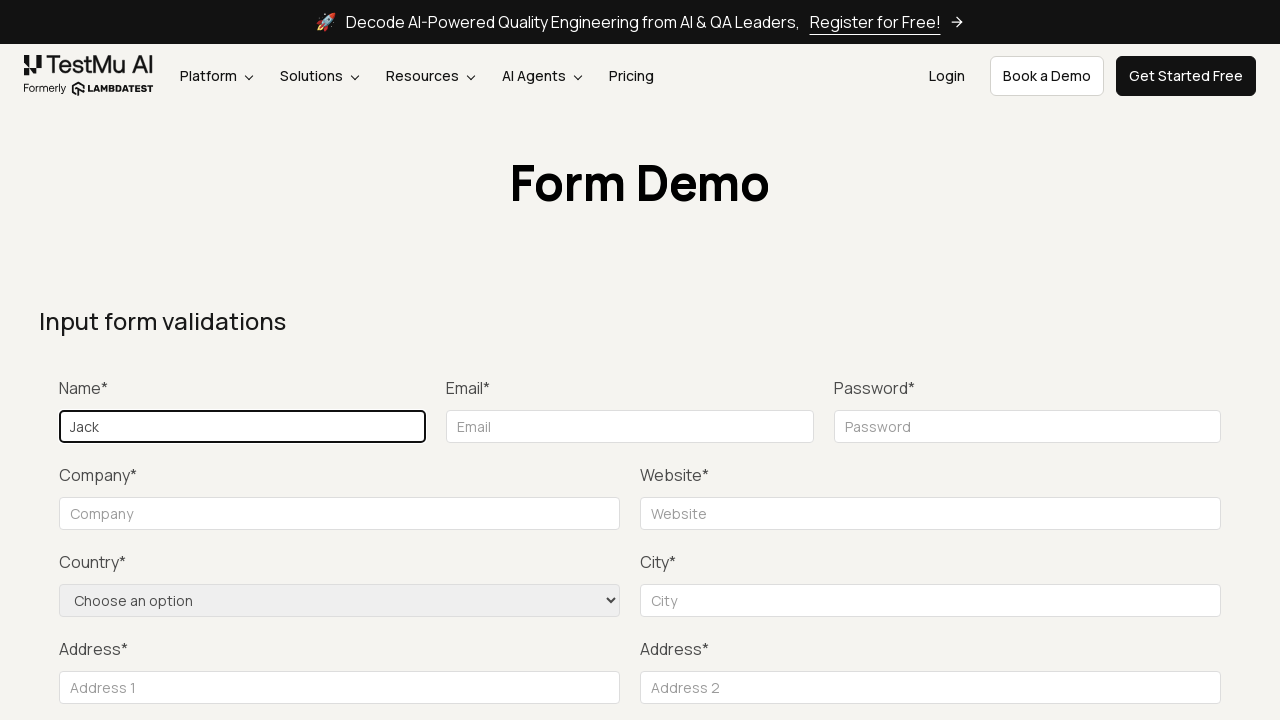

Filled email field with 'jackie@hotmail.com' on input#inputEmail4
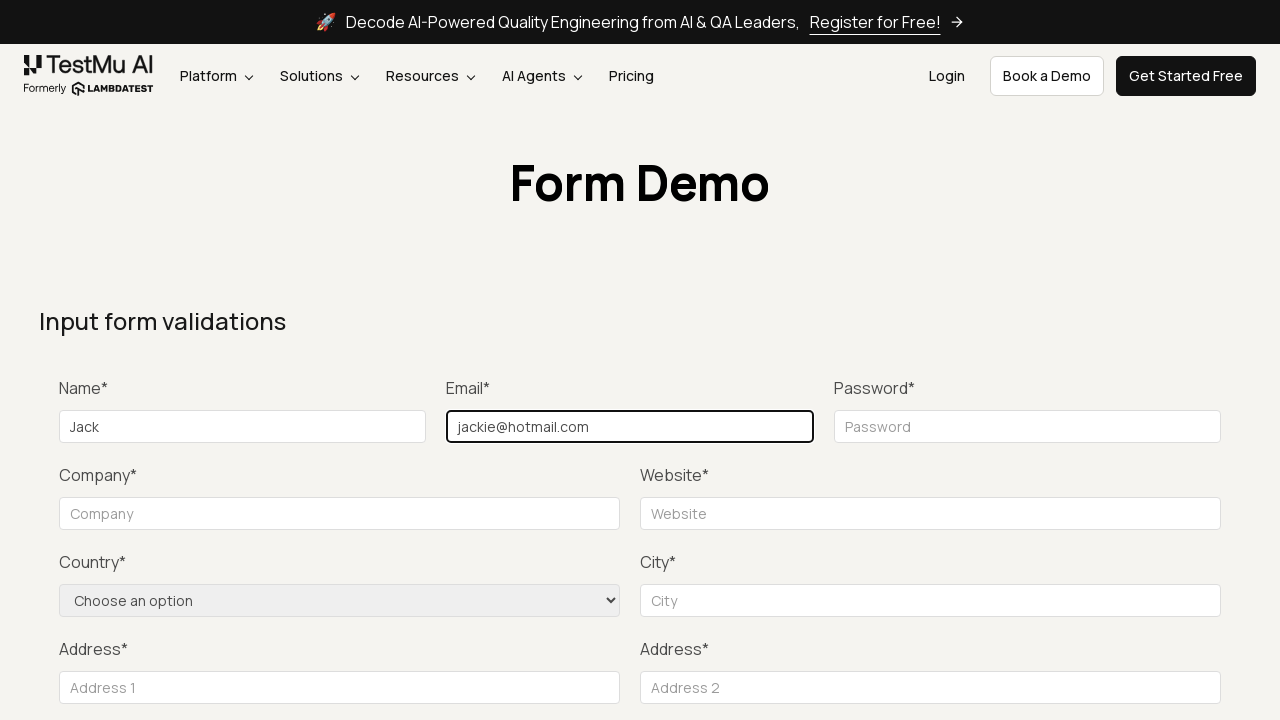

Filled password field with '123123' on input[type='password']
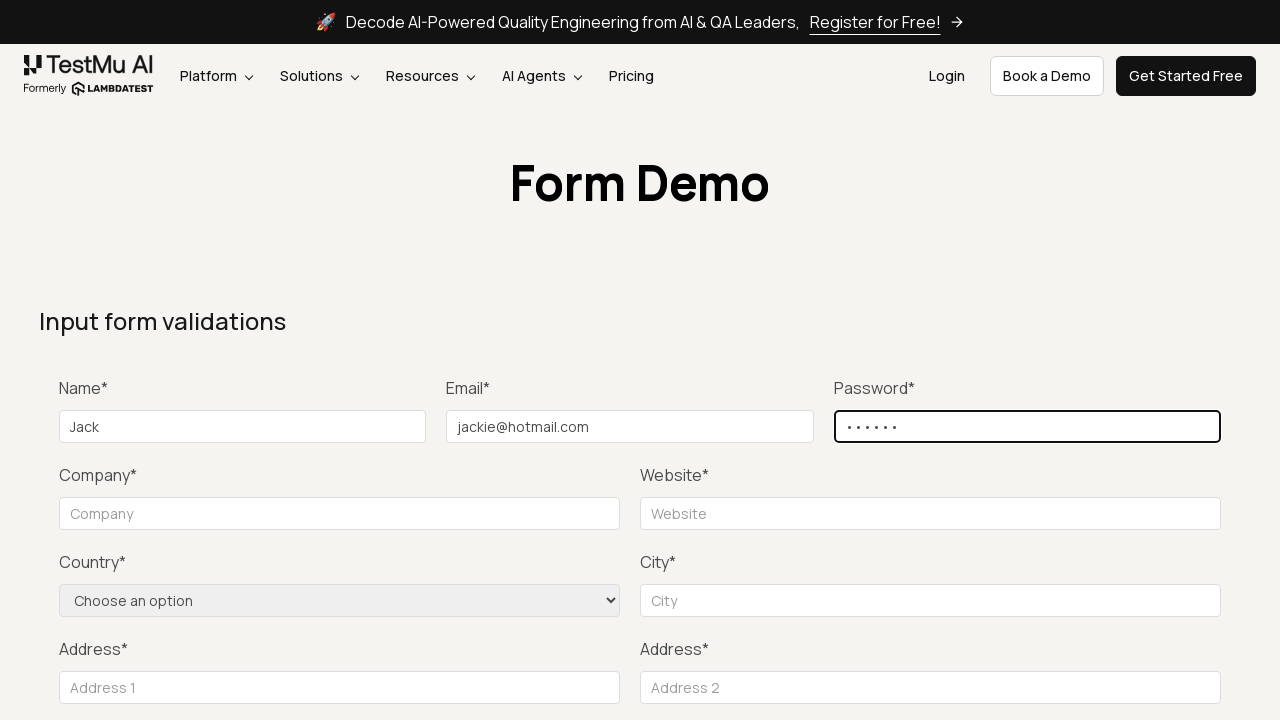

Filled company field with 'Lambda' on #company
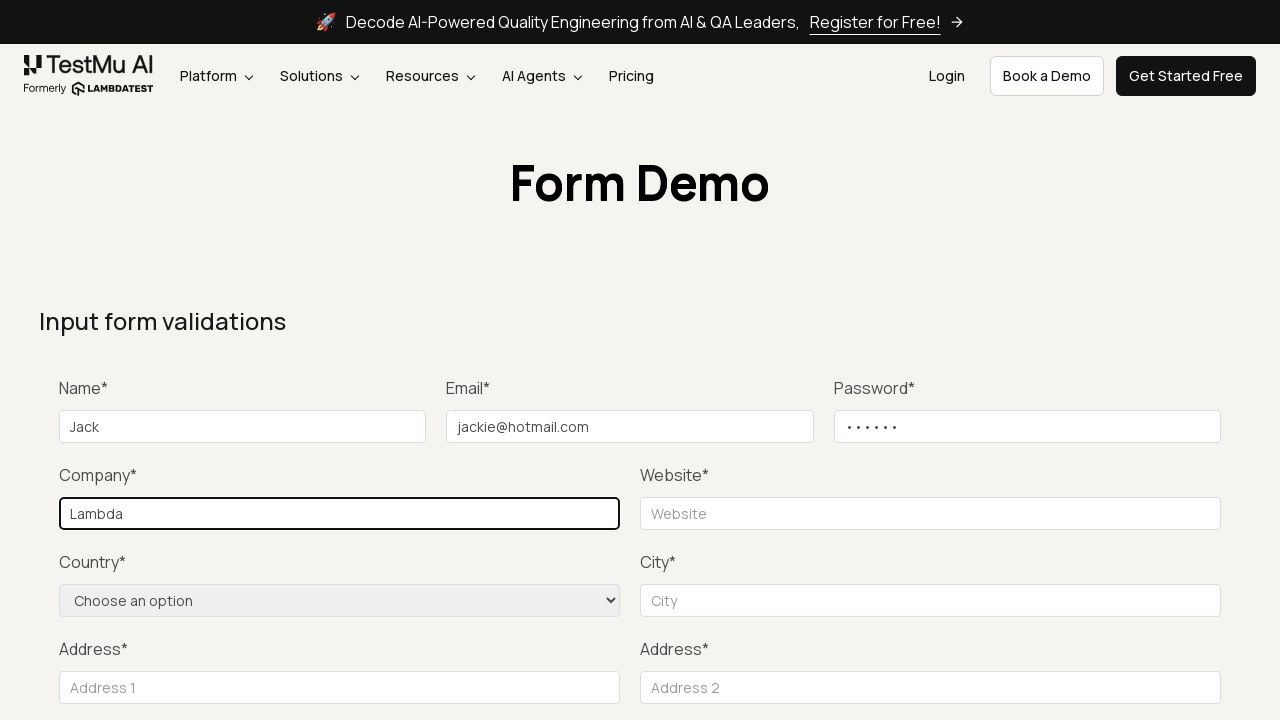

Filled website field with 'https://www.lambdatest.com' on #websitename
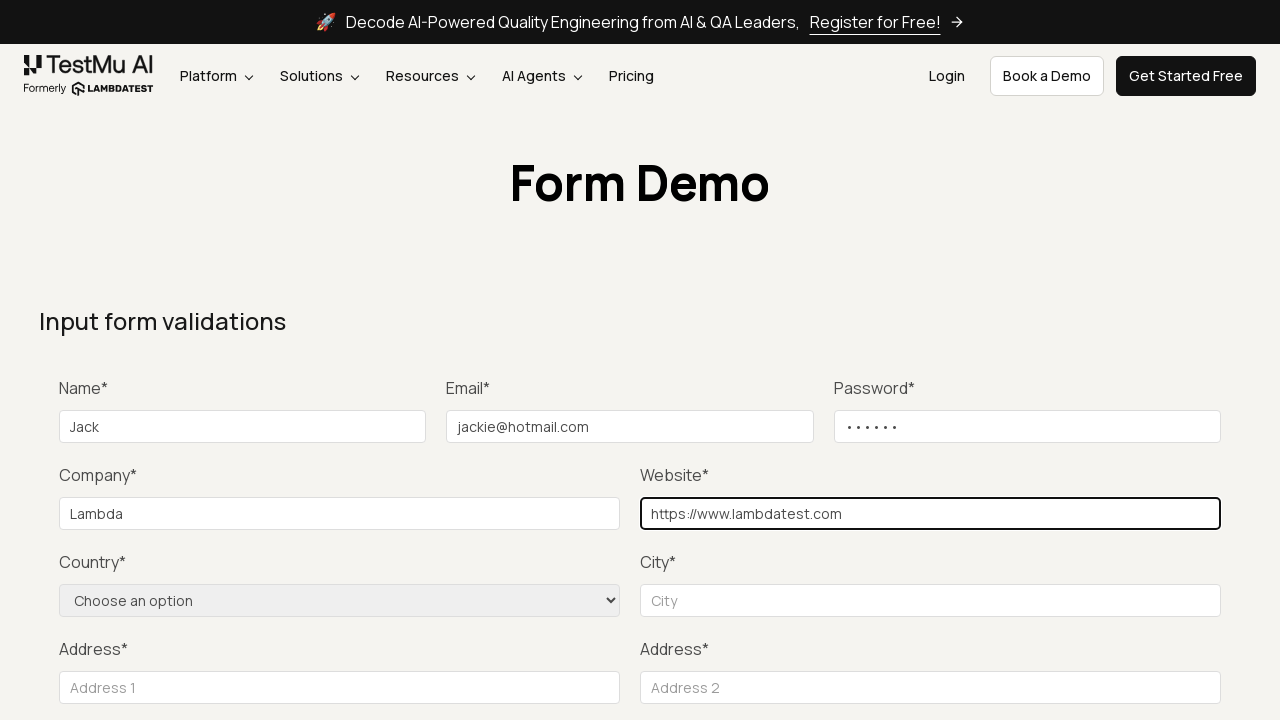

Selected 'Pakistan' from country dropdown on select[name='country']
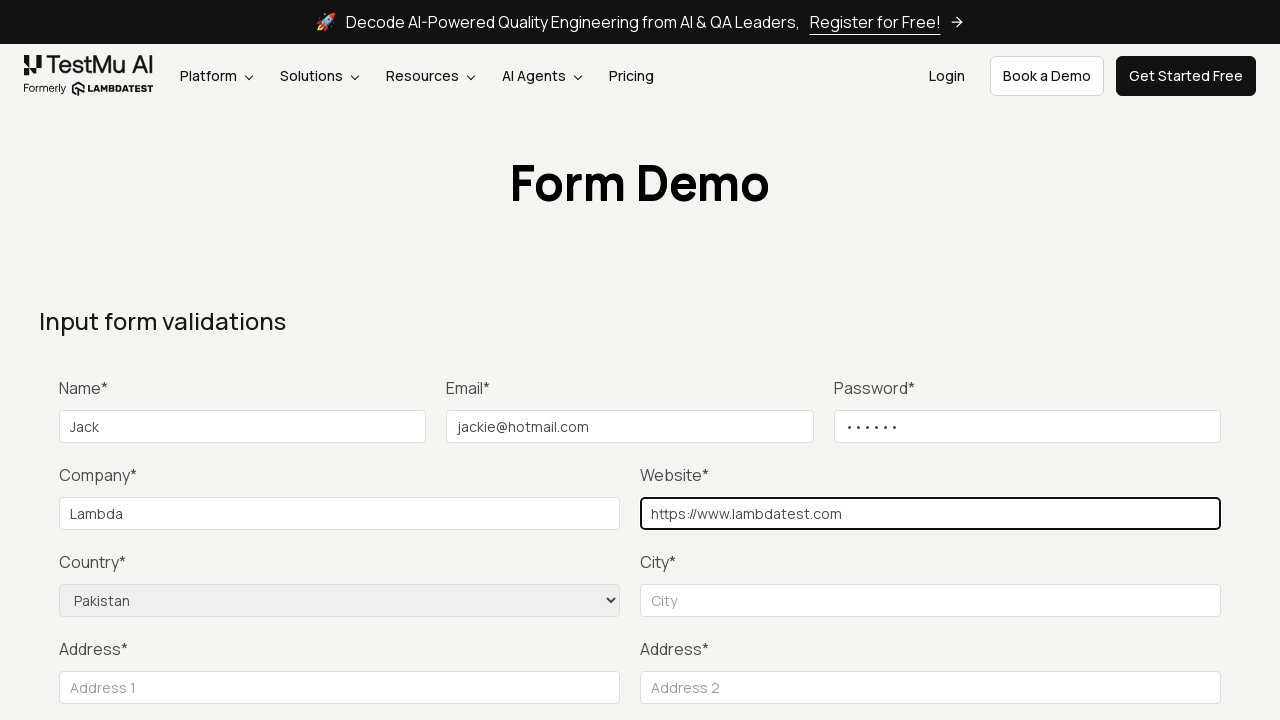

Filled city field with 'Islamabad' on #inputCity
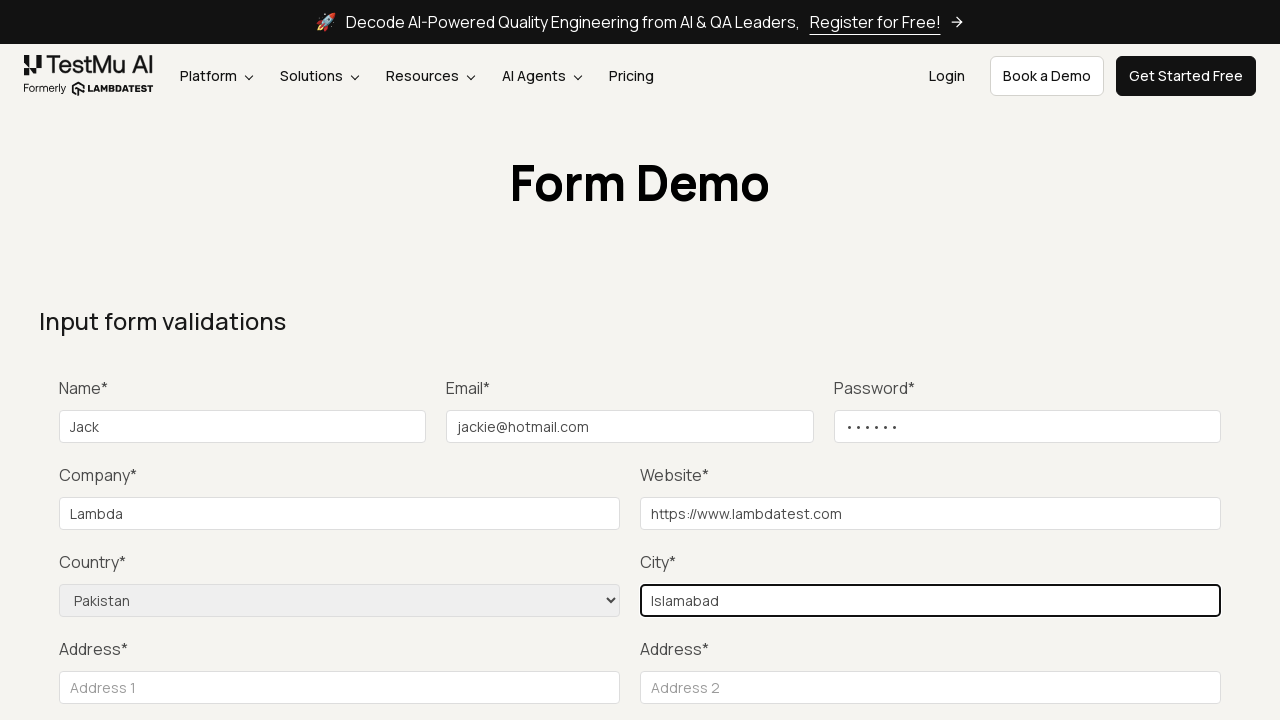

Filled address line 1 with 'MDT Islamabad' on #inputAddress1
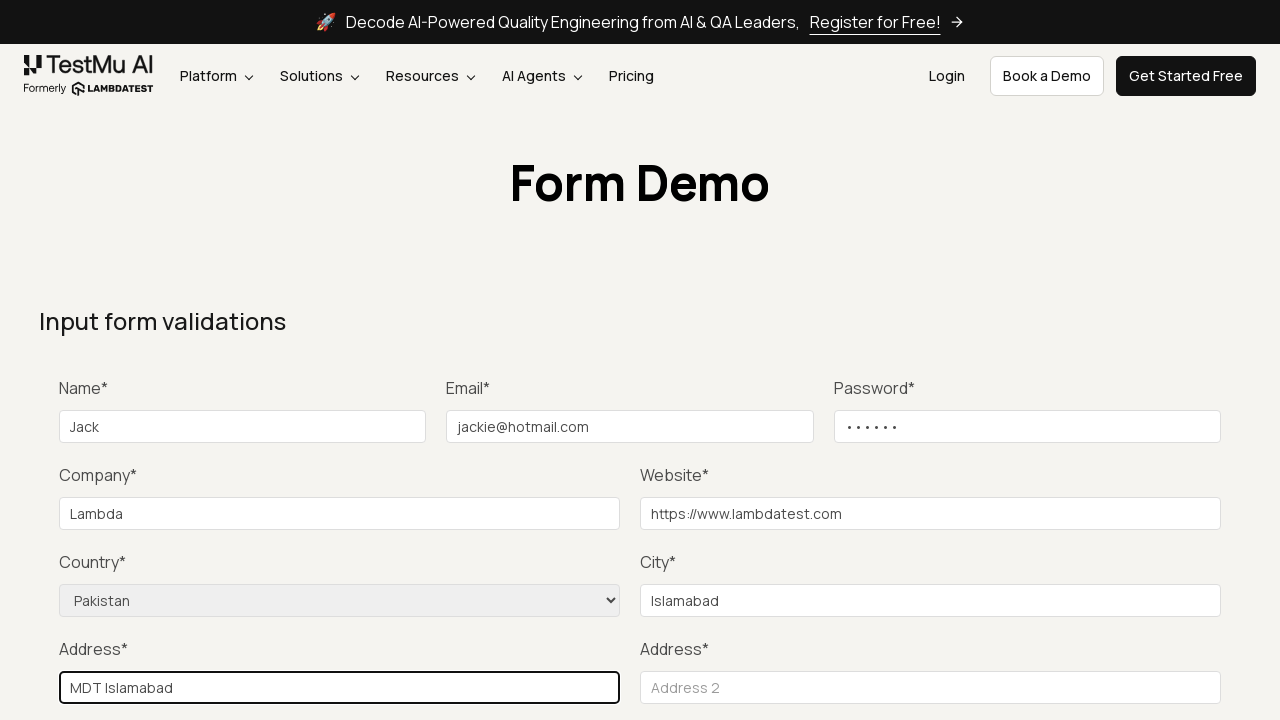

Filled address line 2 with 'Gulberg Islamabad' on #inputAddress2
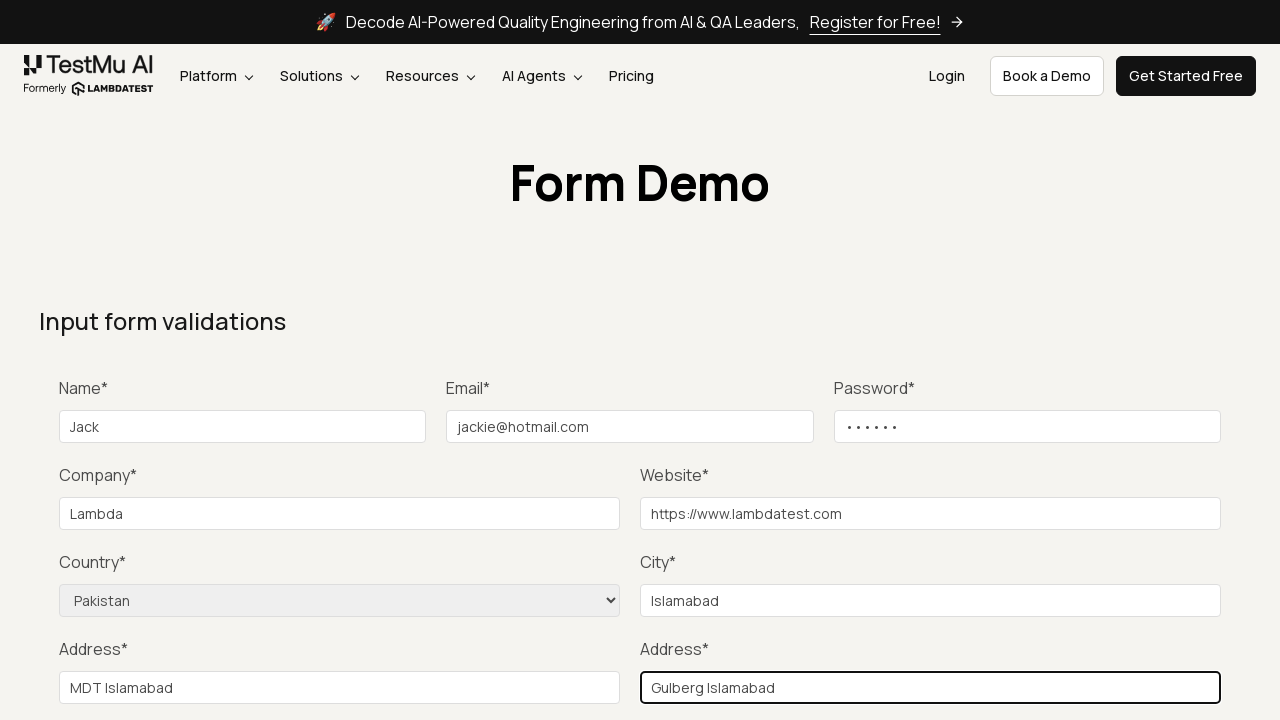

Filled state field with 'Islamabad' on #inputState
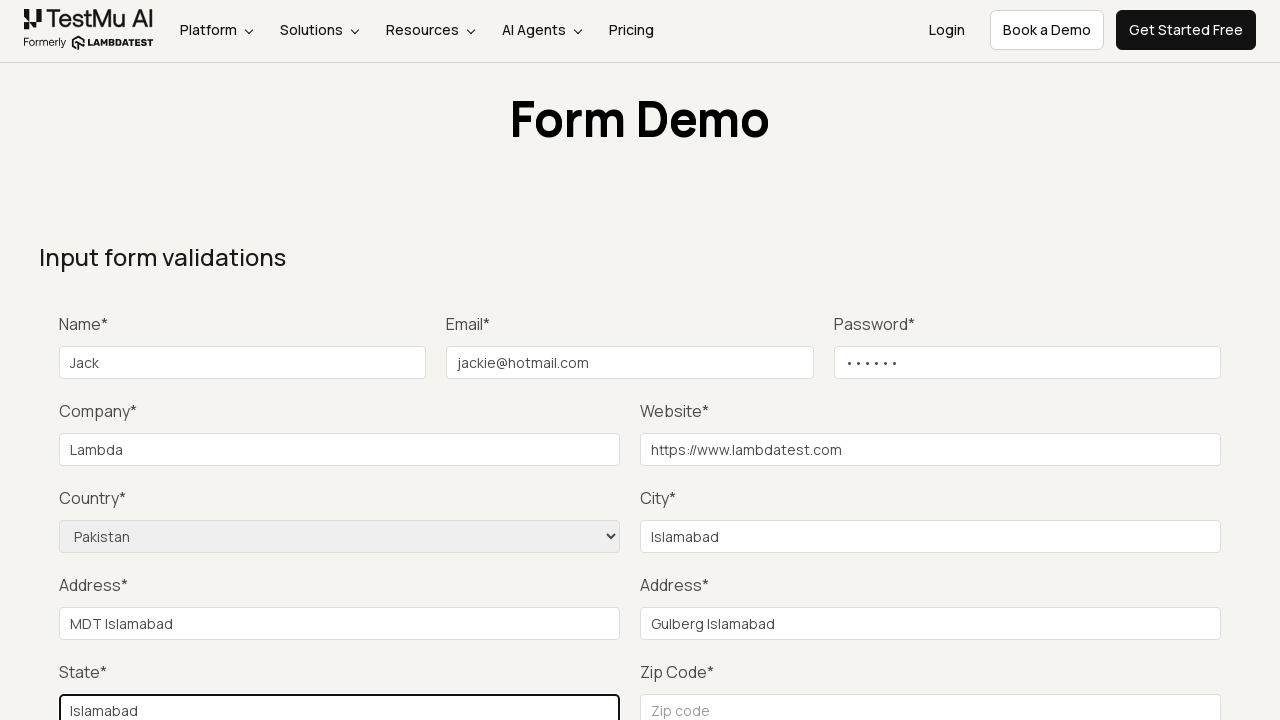

Filled zip code field with '4454' on #inputZip
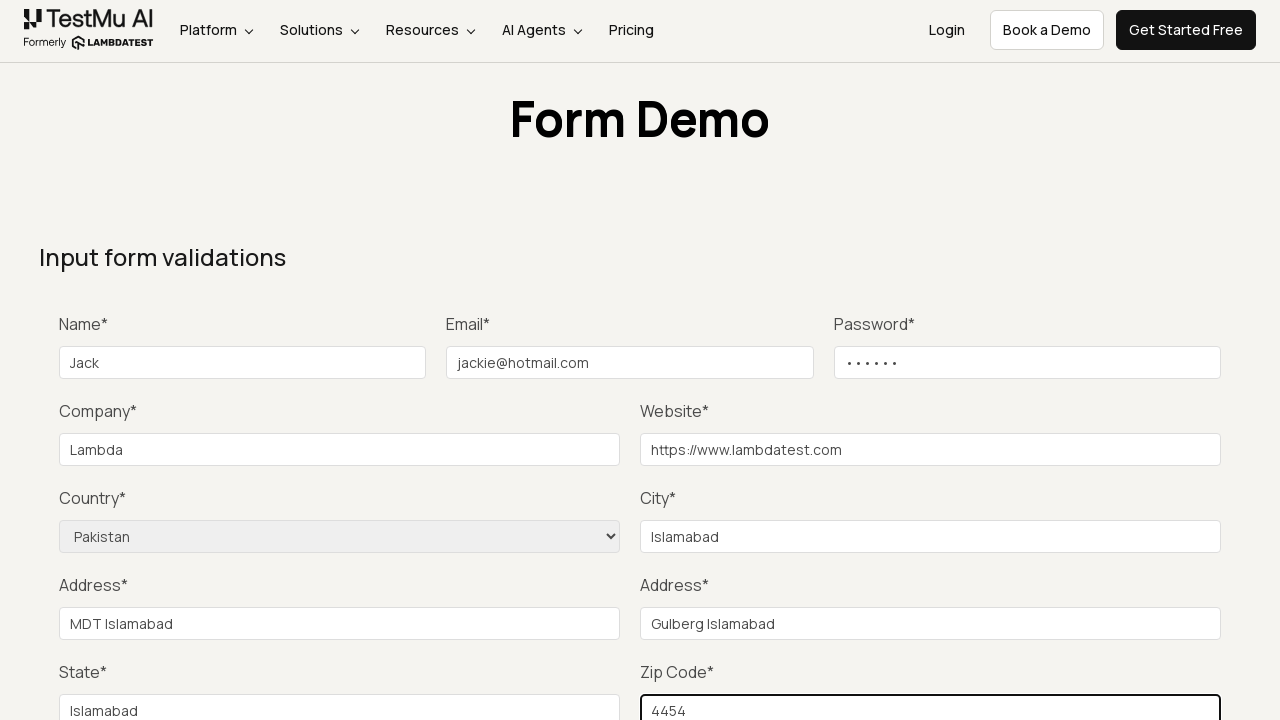

Clicked submit button to submit the form at (1131, 360) on xpath=//*[@id='seleniumform']/div[6]/button
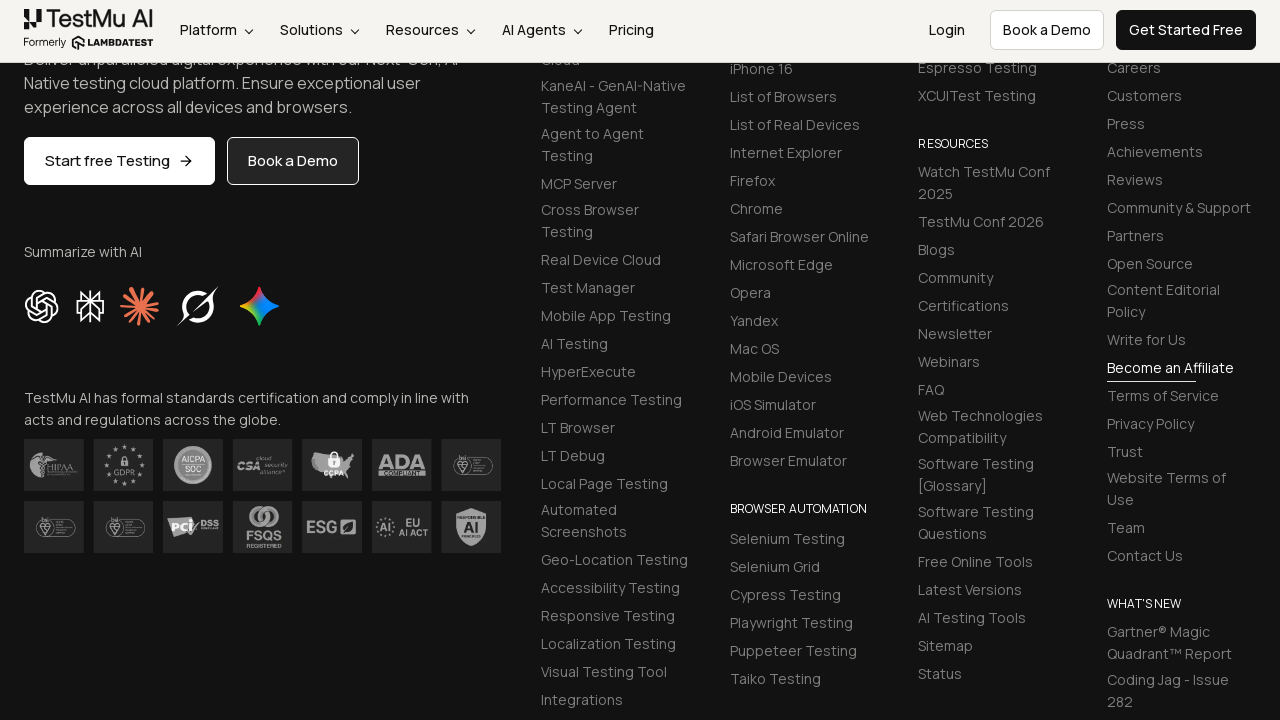

Success message appeared confirming successful form submission
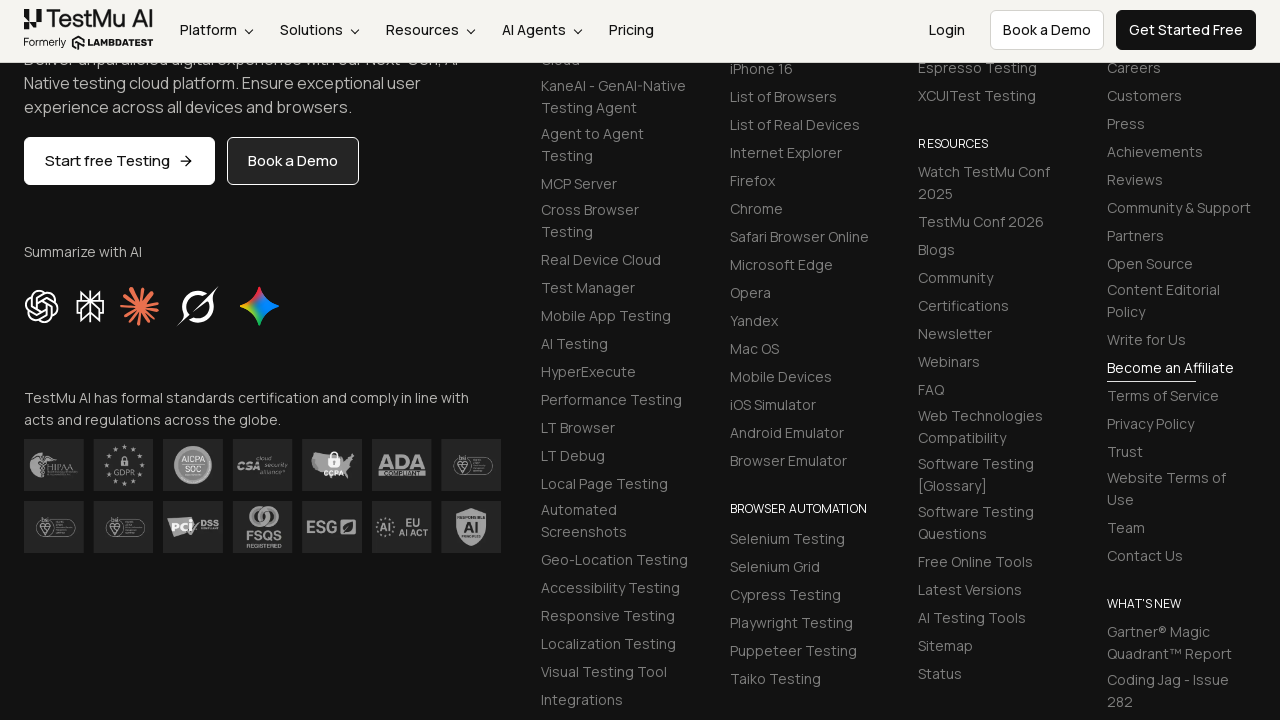

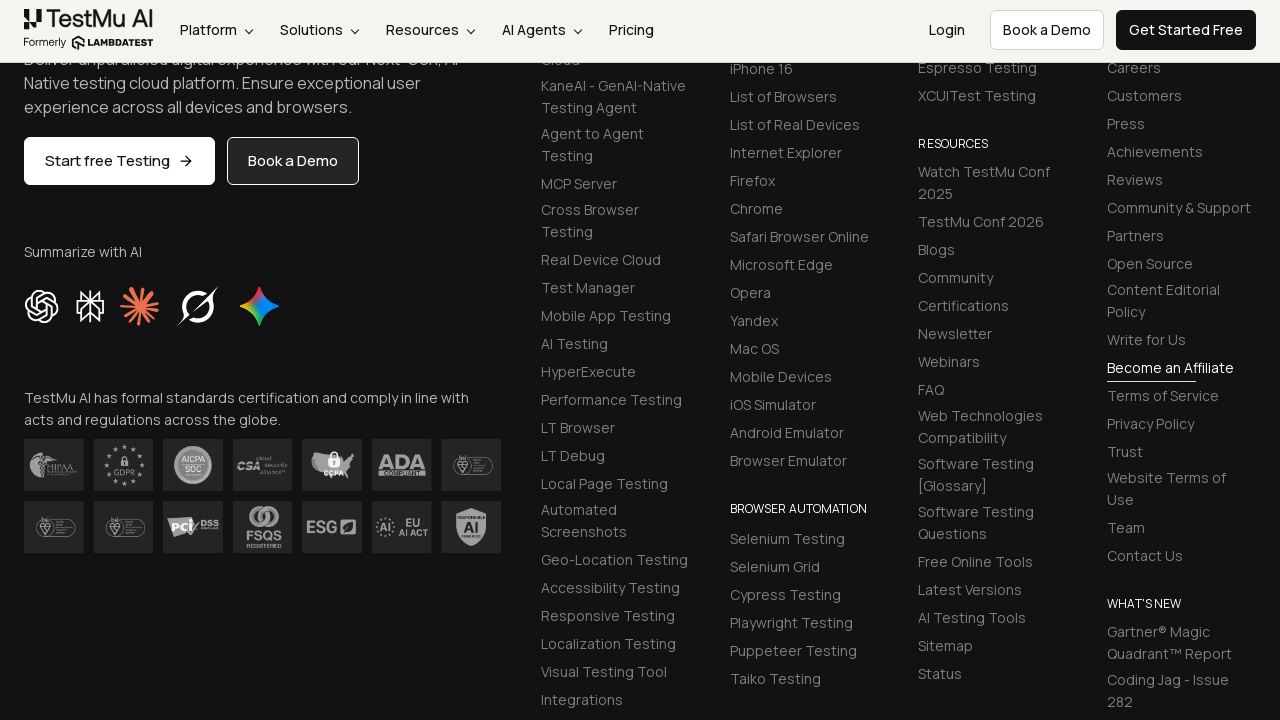